Fills the purchase form with customer details and completes the purchase

Starting URL: https://www.demoblaze.com/cart.html

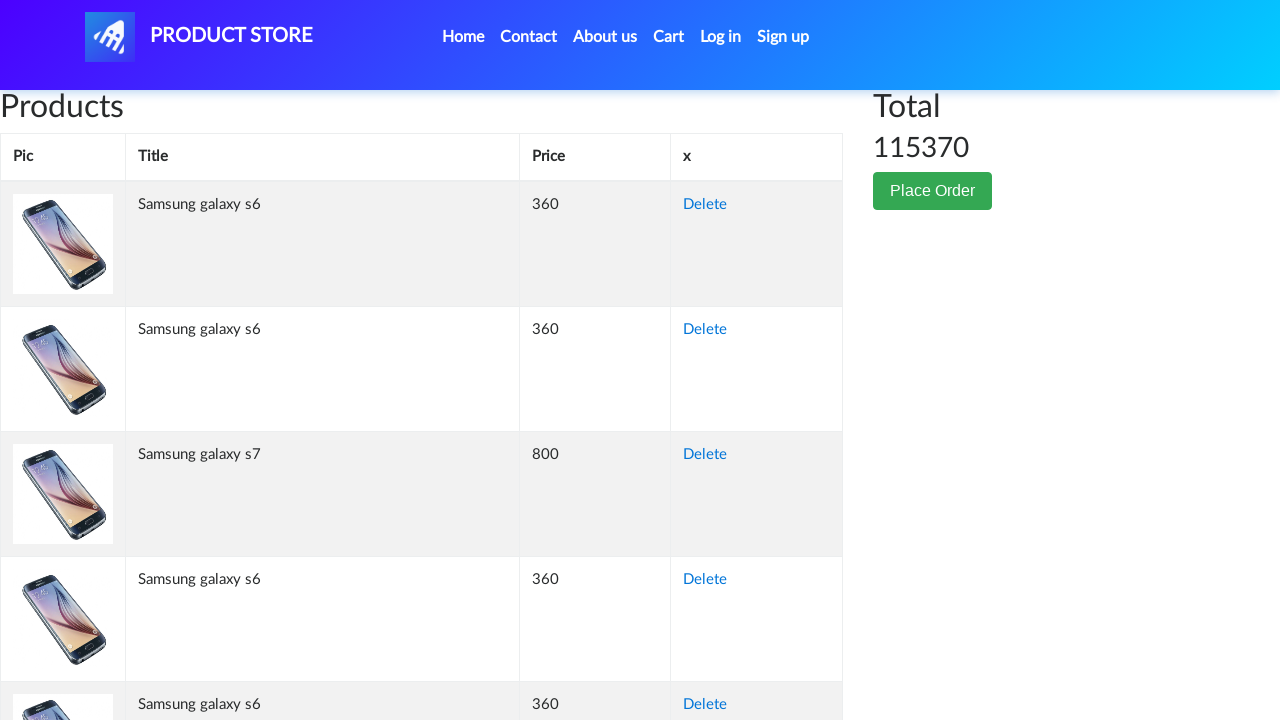

Clicked Place Order button to open purchase form at (933, 191) on button:has-text('Place Order')
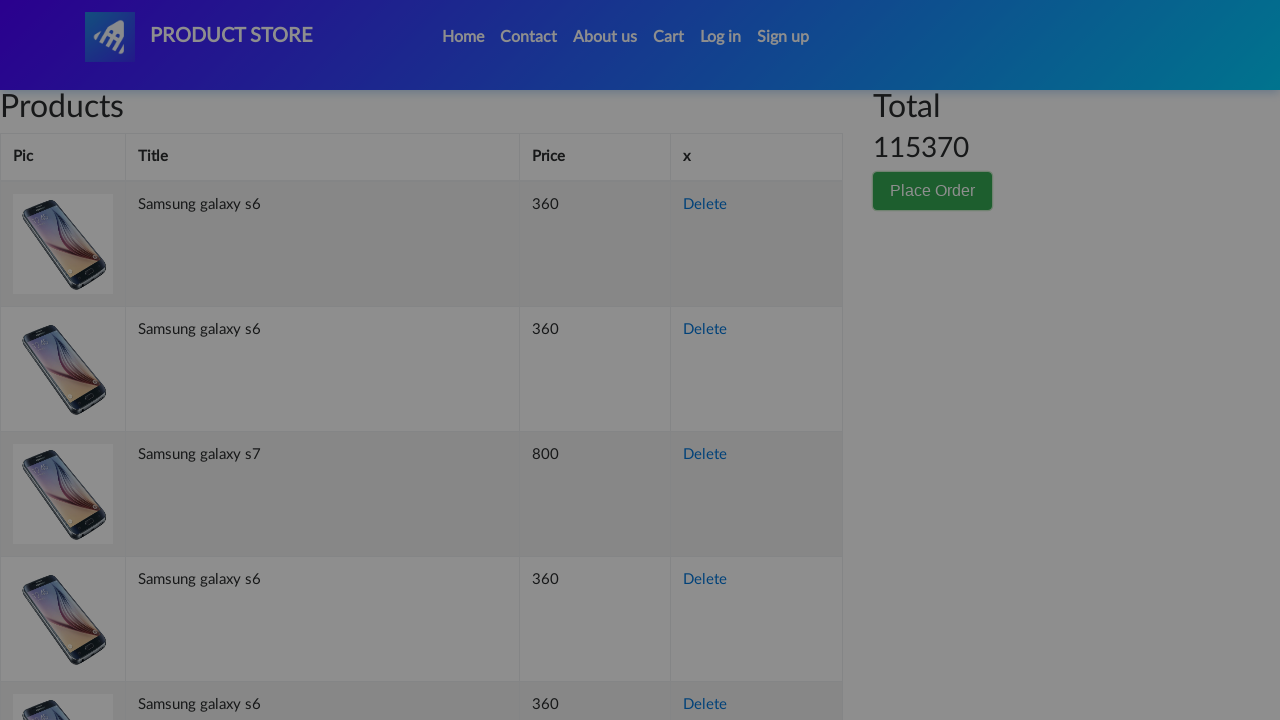

Order modal appeared and became visible
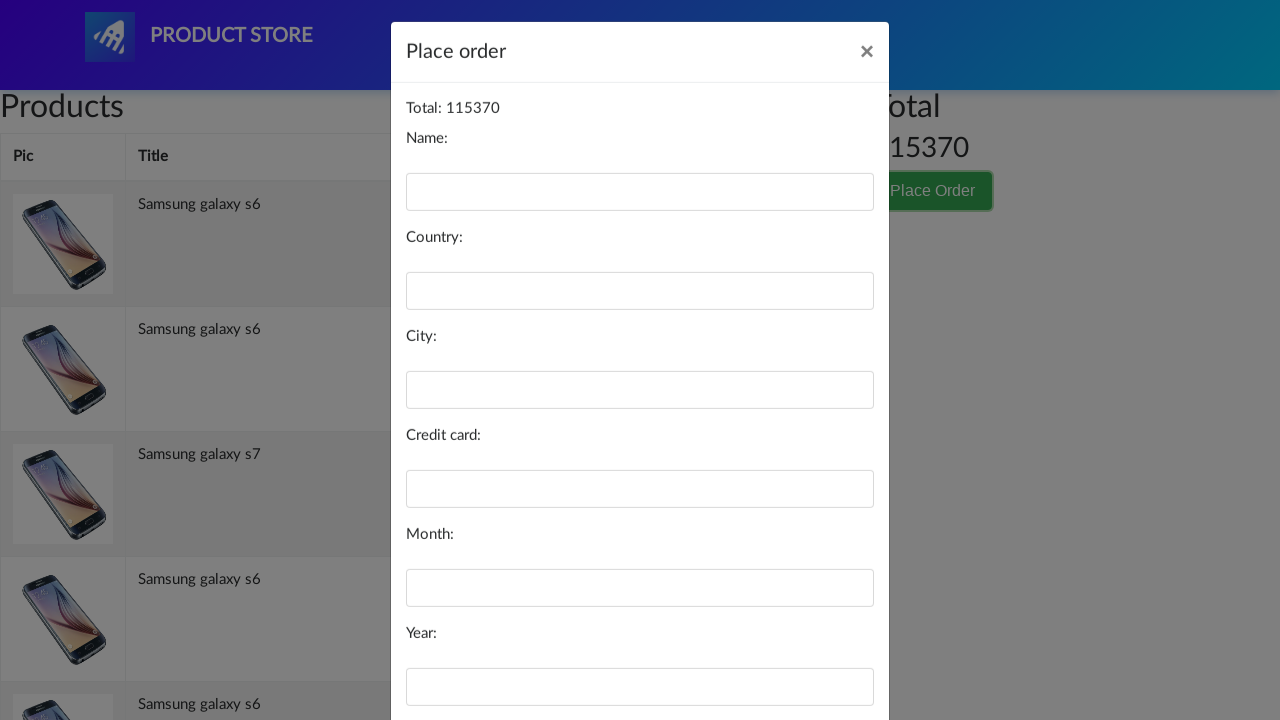

Filled name field with 'John Smith' on #name
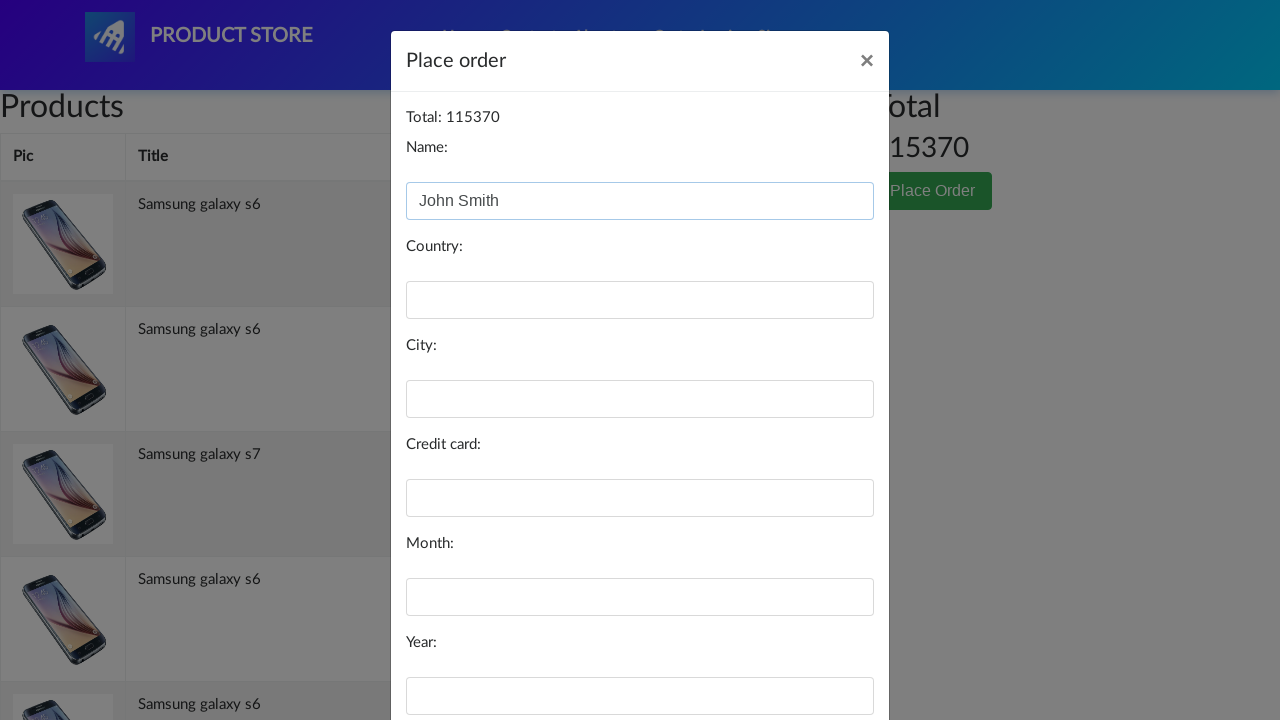

Filled country field with 'United States' on #country
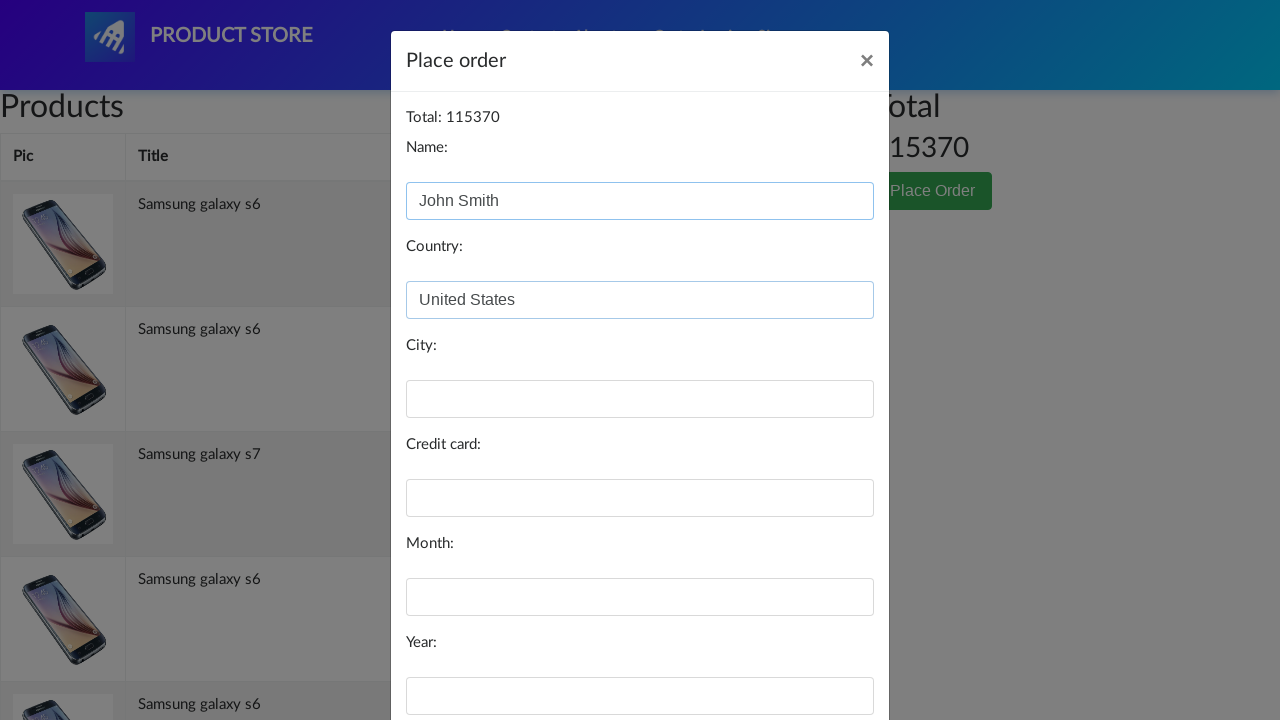

Filled city field with 'New York' on #city
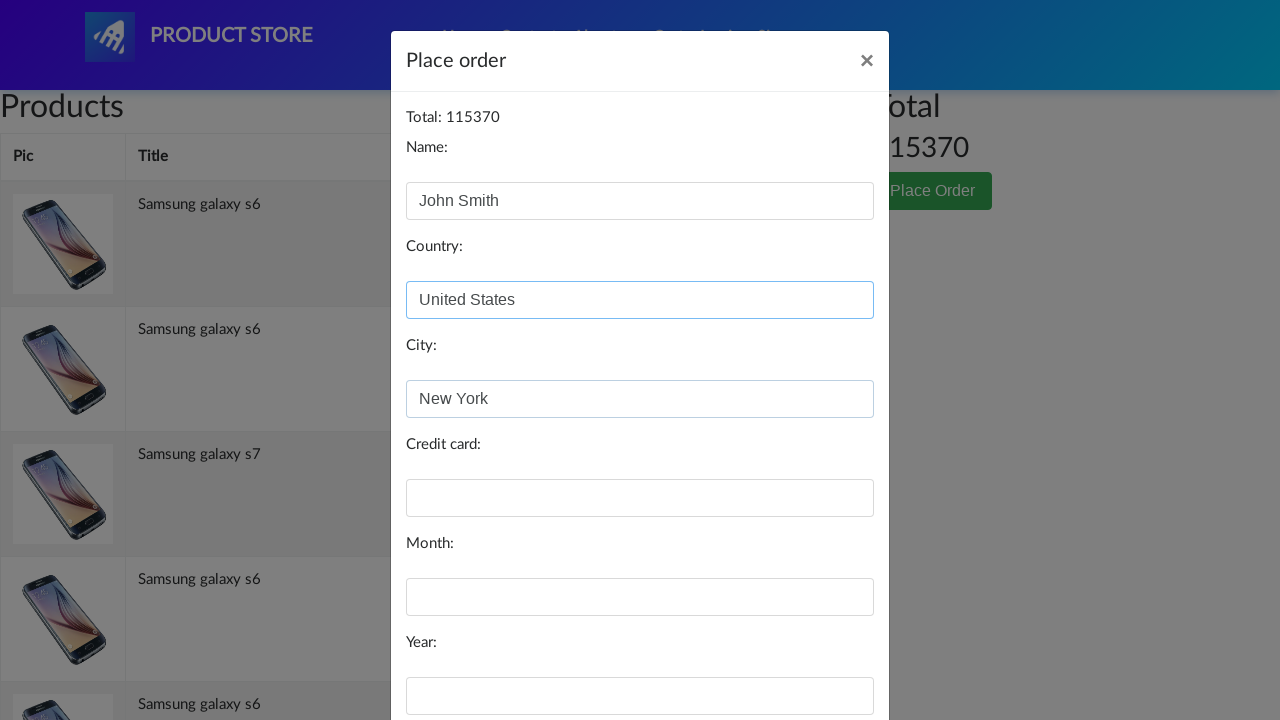

Filled card field with credit card number on #card
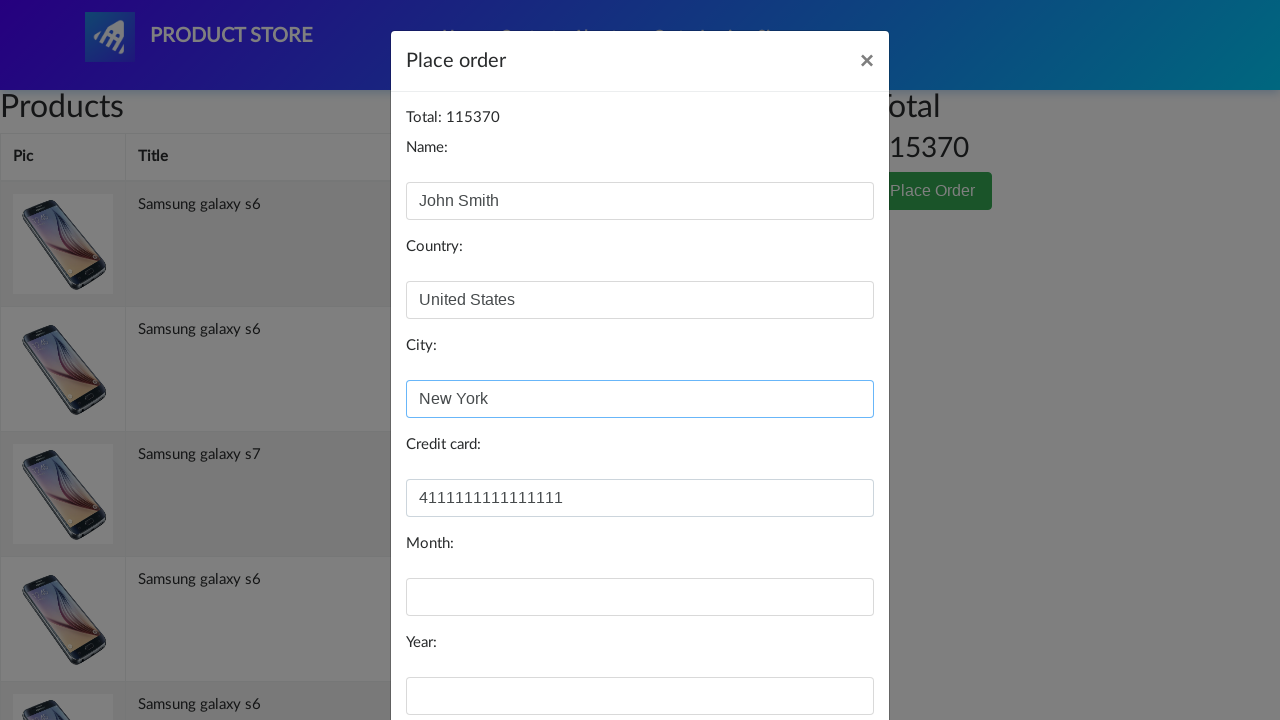

Filled month field with '12' on #month
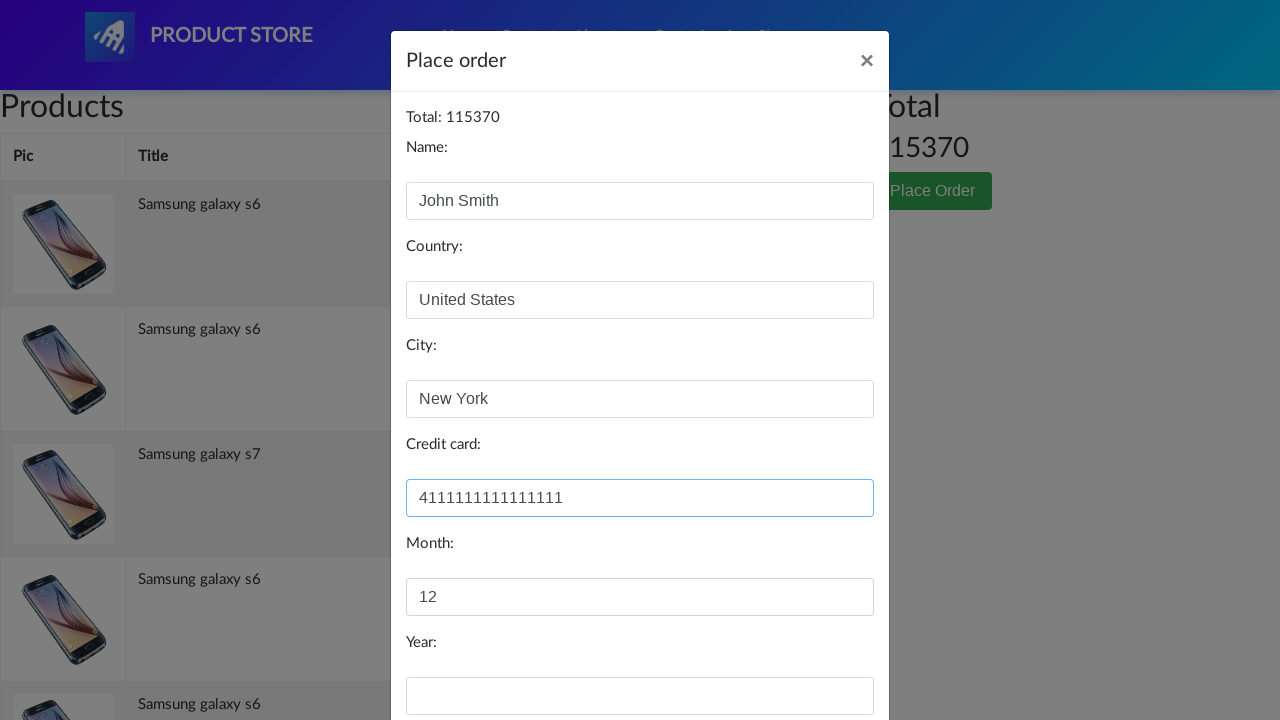

Filled year field with '2025' on #year
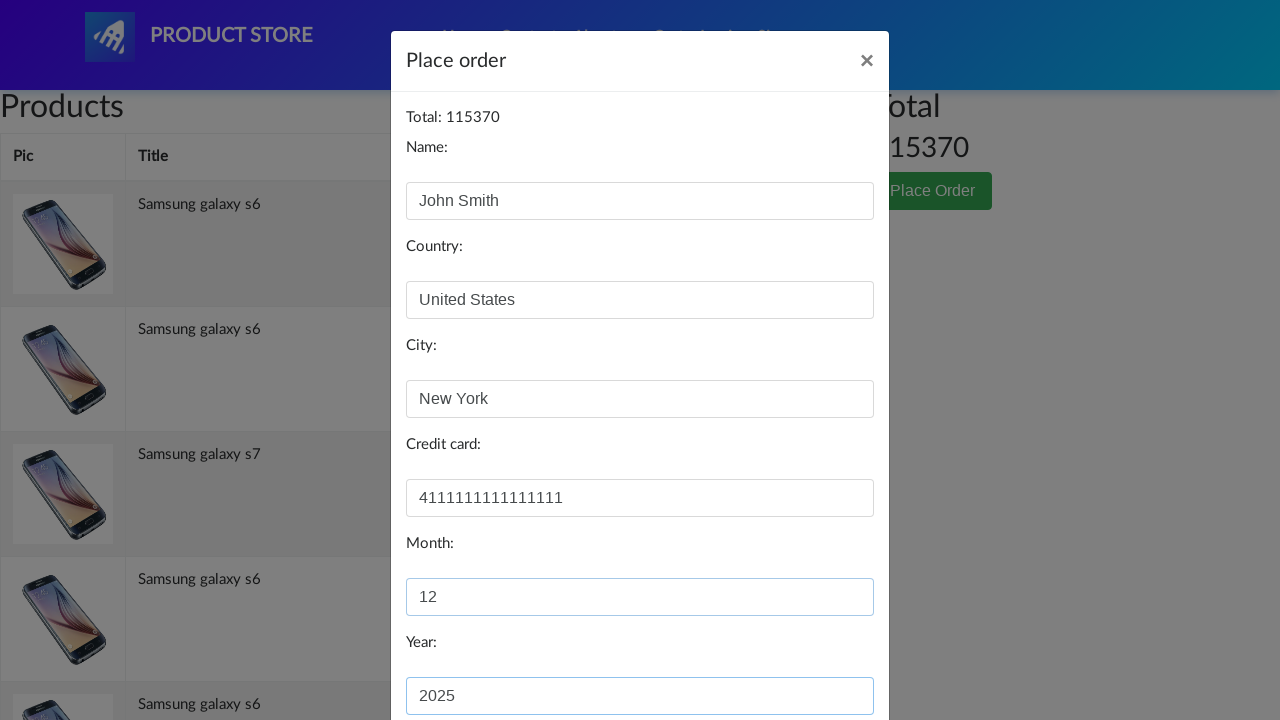

Clicked Purchase button to complete the transaction at (823, 655) on button:has-text('Purchase')
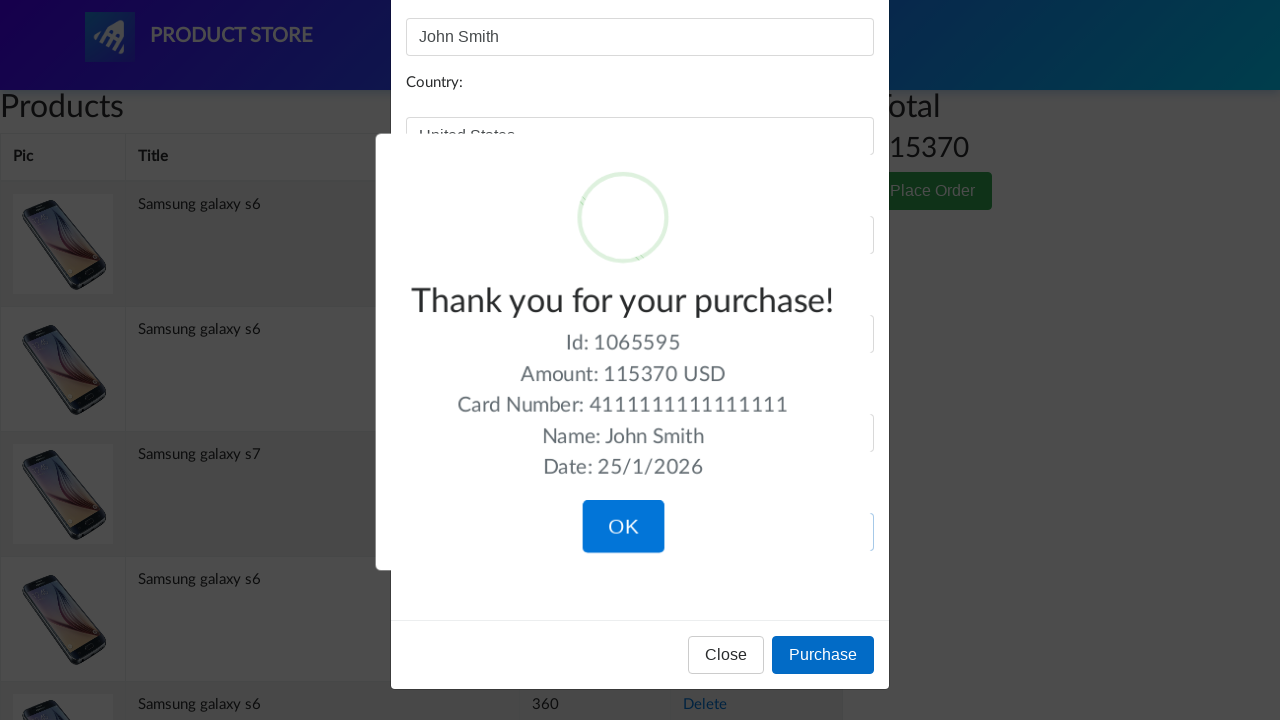

Purchase completed successfully - confirmation message displayed
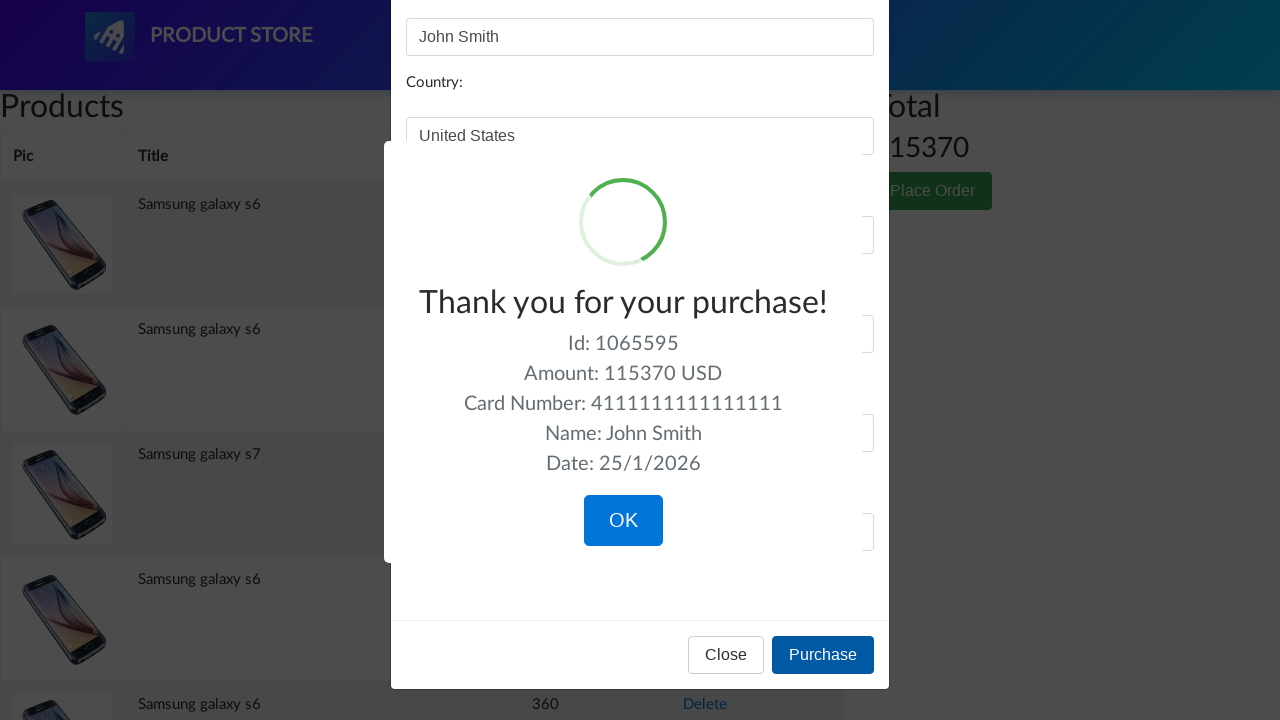

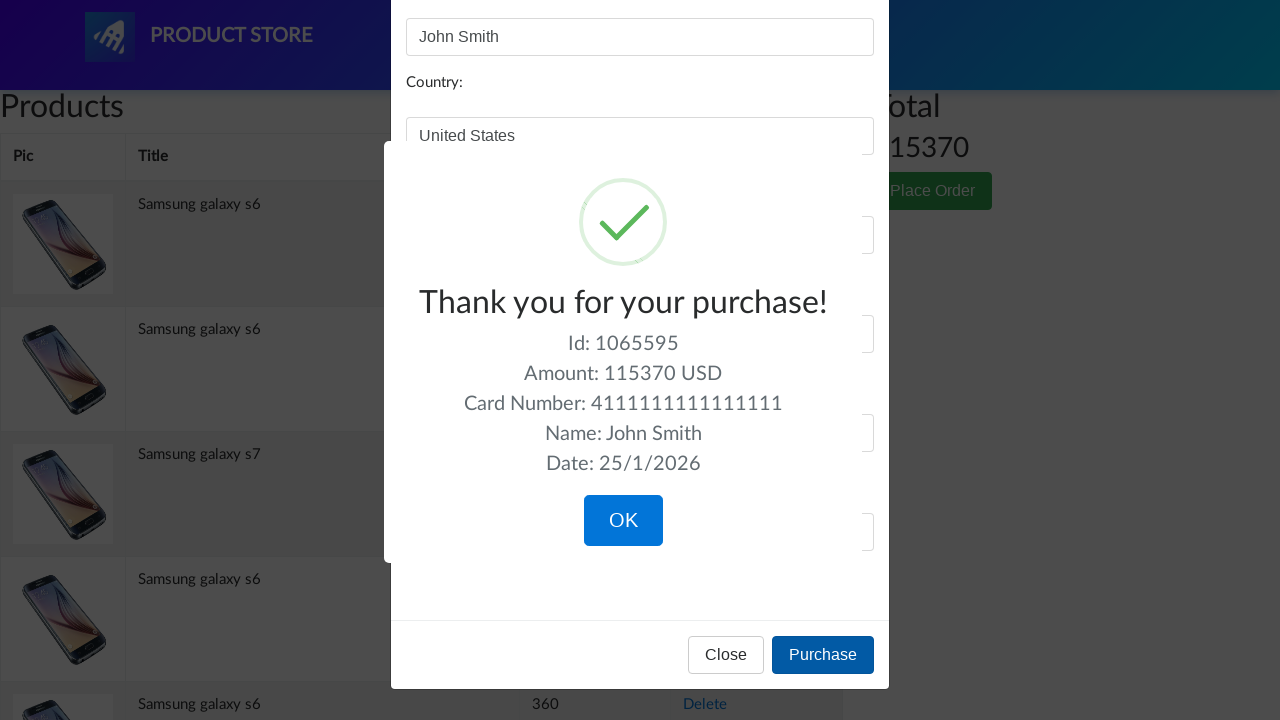